Tests search functionality by entering a valid keyword "auto" and verifying search results are displayed

Starting URL: https://www.ss.lv/lv/search/

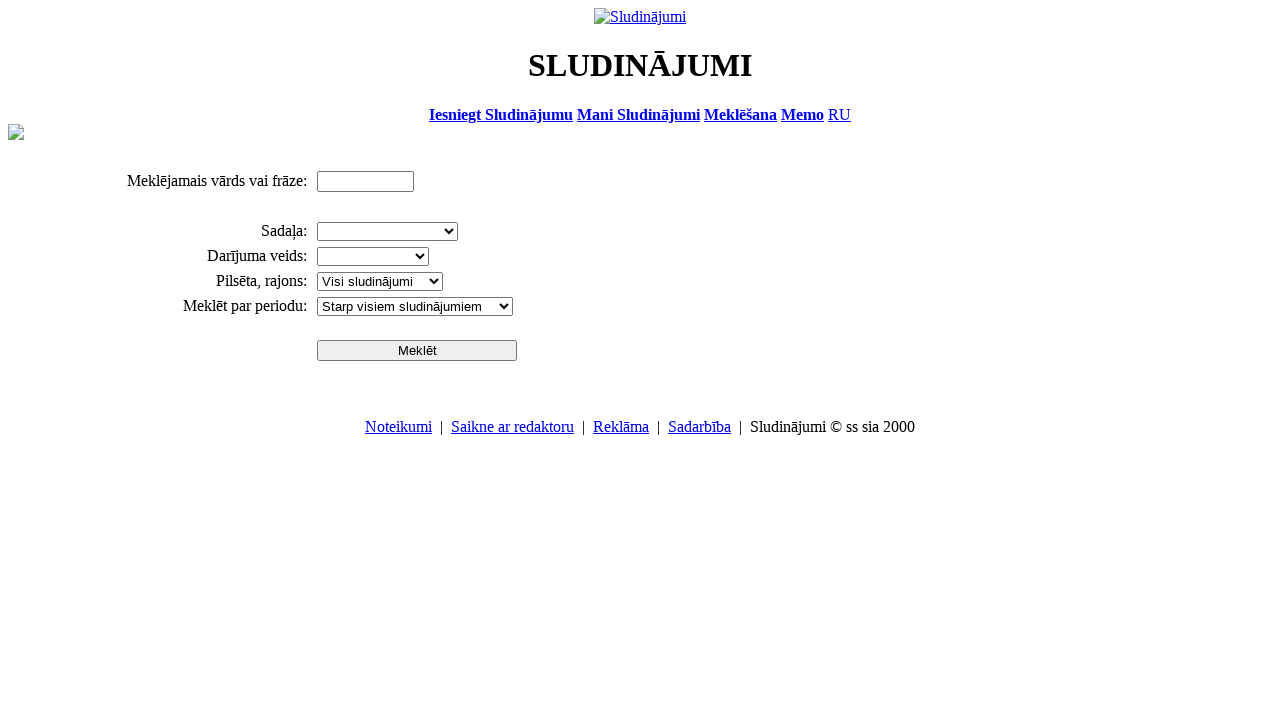

Filled search field with keyword 'auto' on #ptxt
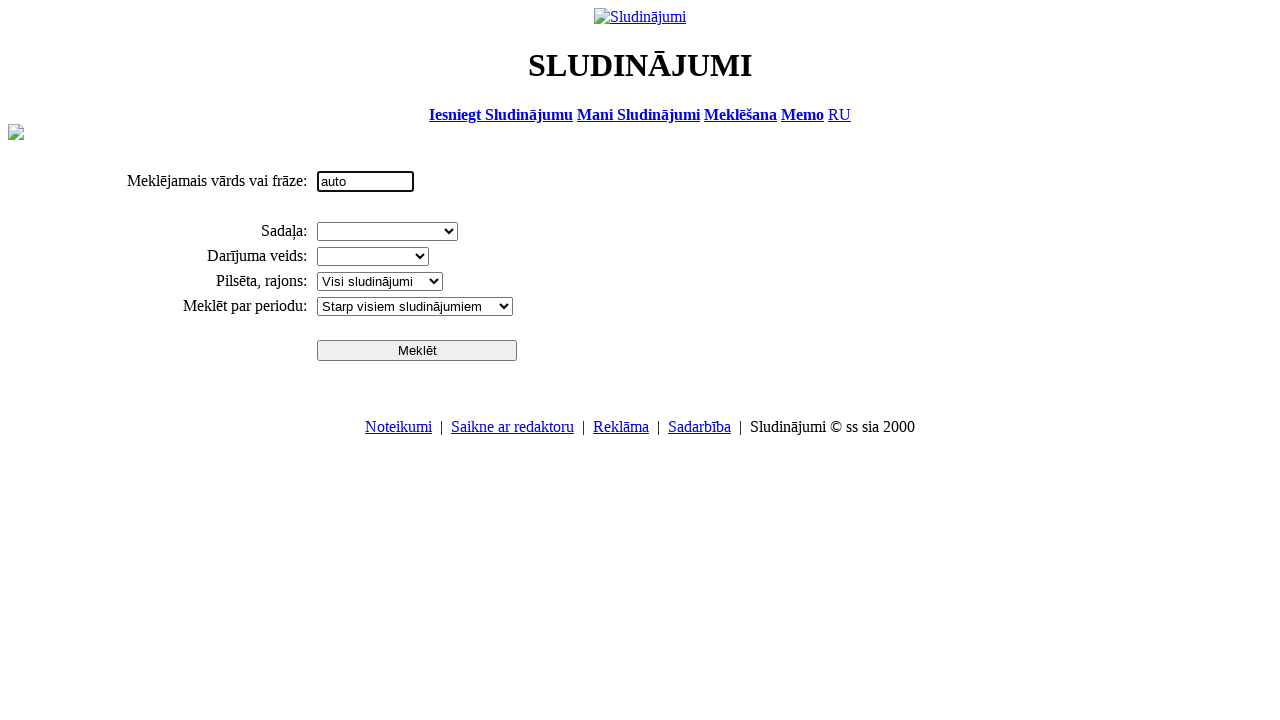

Clicked search button to execute search at (417, 350) on input[name='btn']
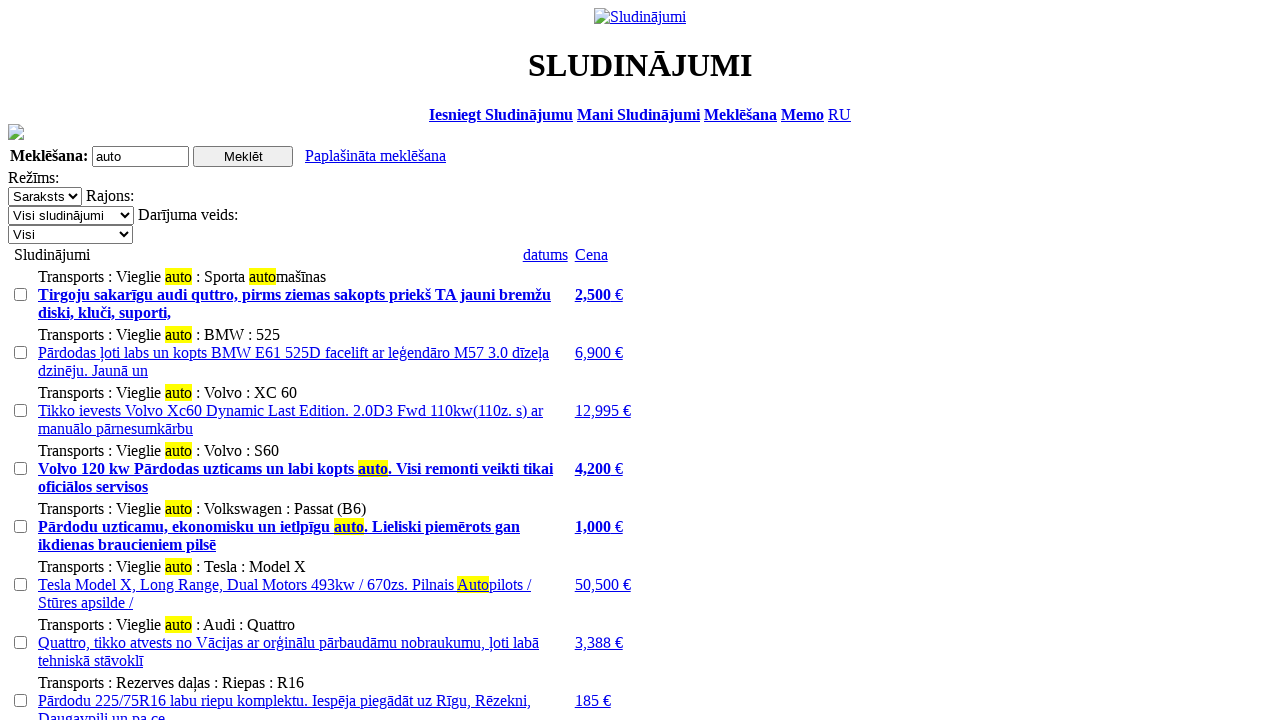

Search results loaded and displayed
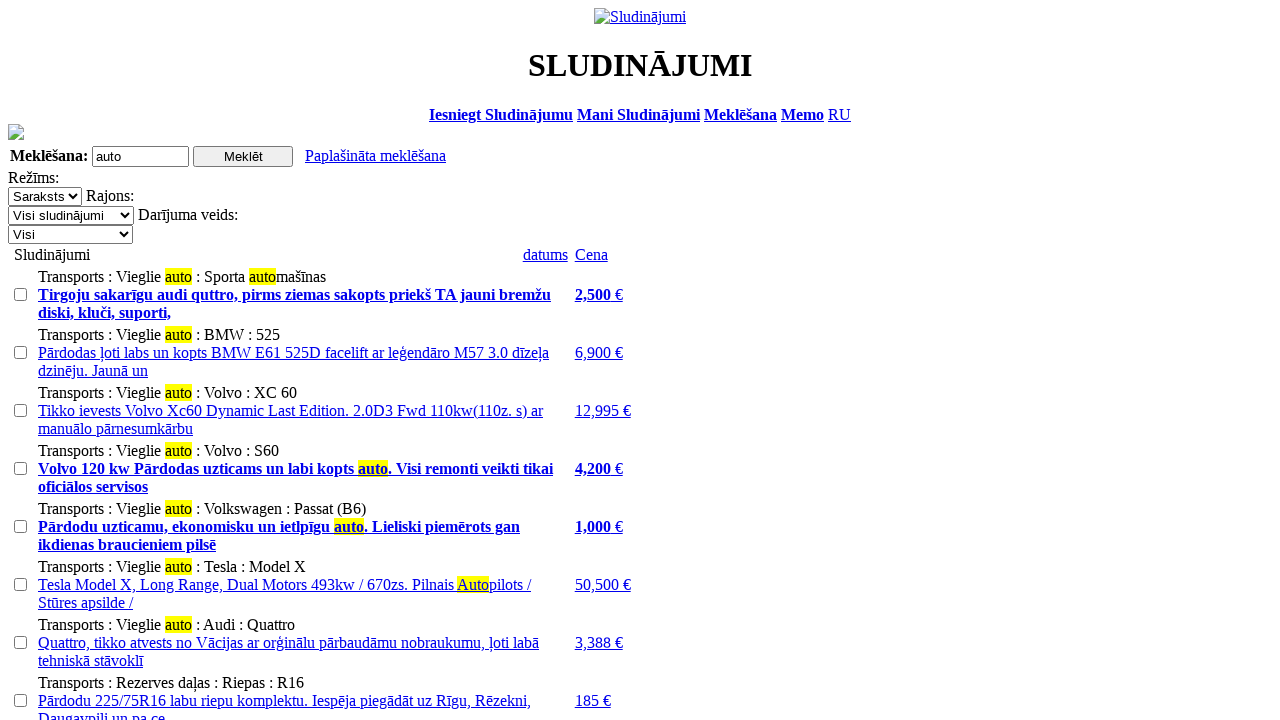

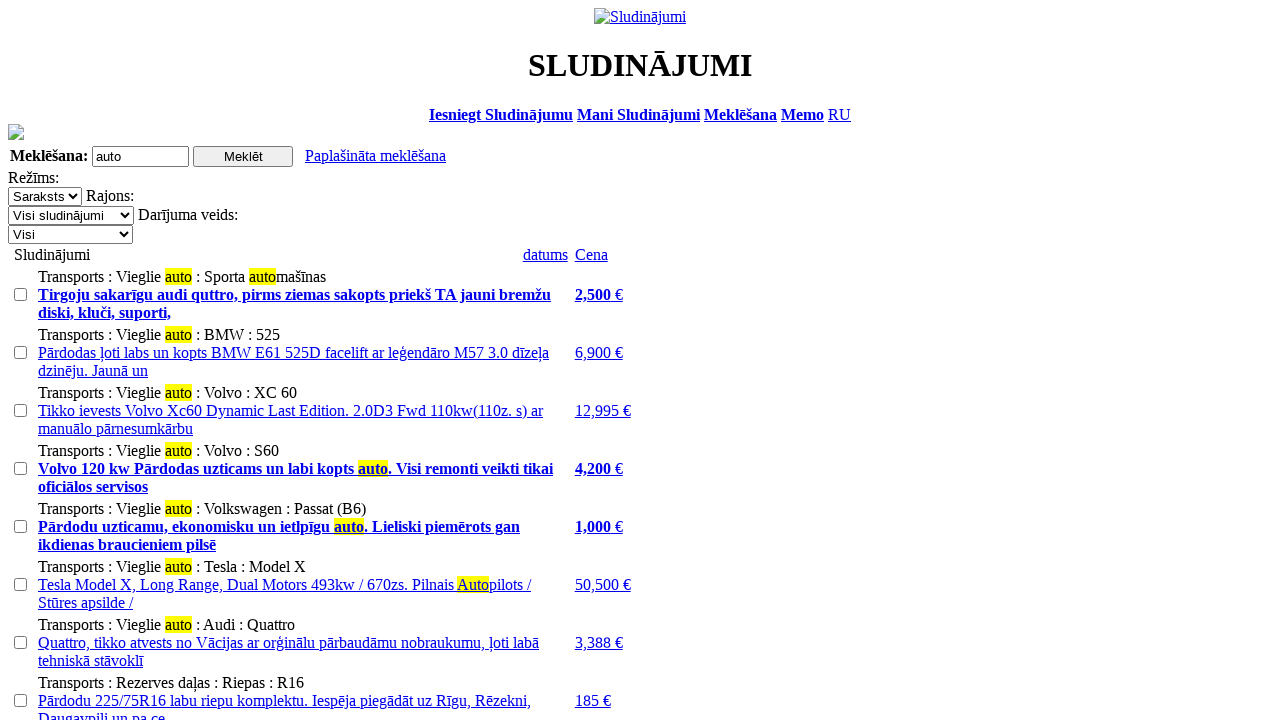